Tests the homepage title verification of OrangeHRM website

Starting URL: https://opensource-demo.orangehrmlive.com

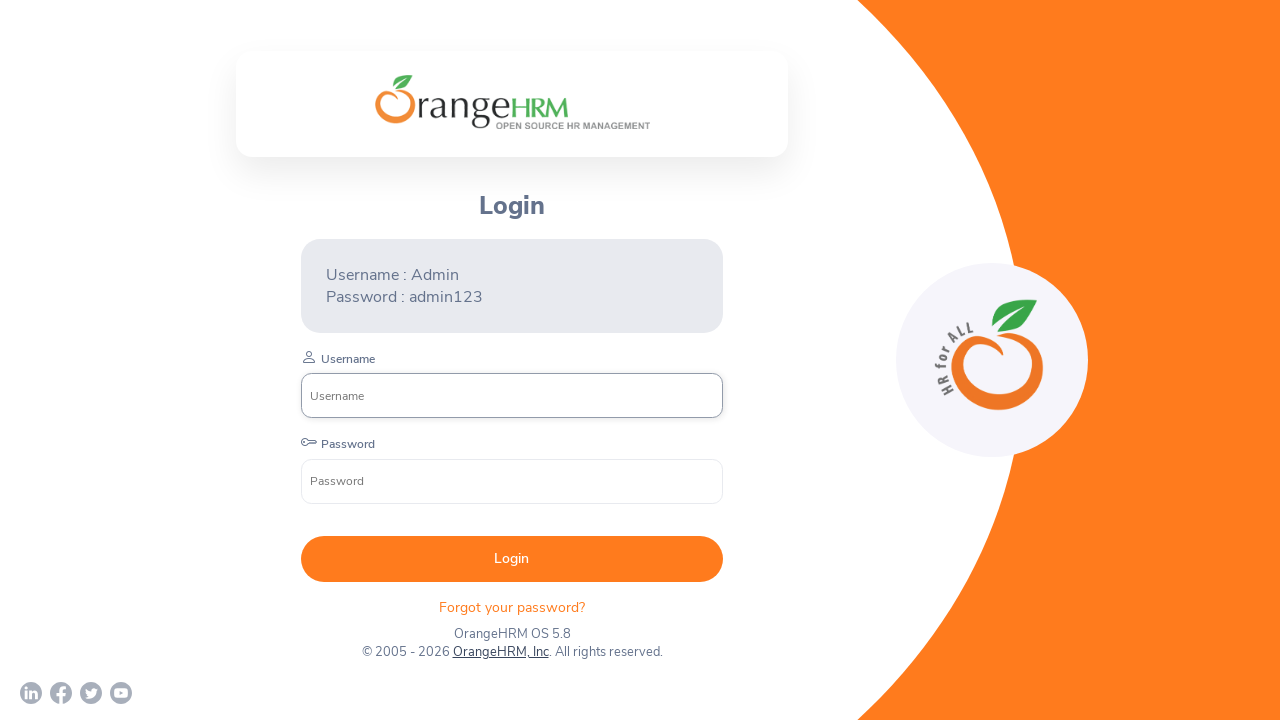

Retrieved page title from OrangeHRM homepage
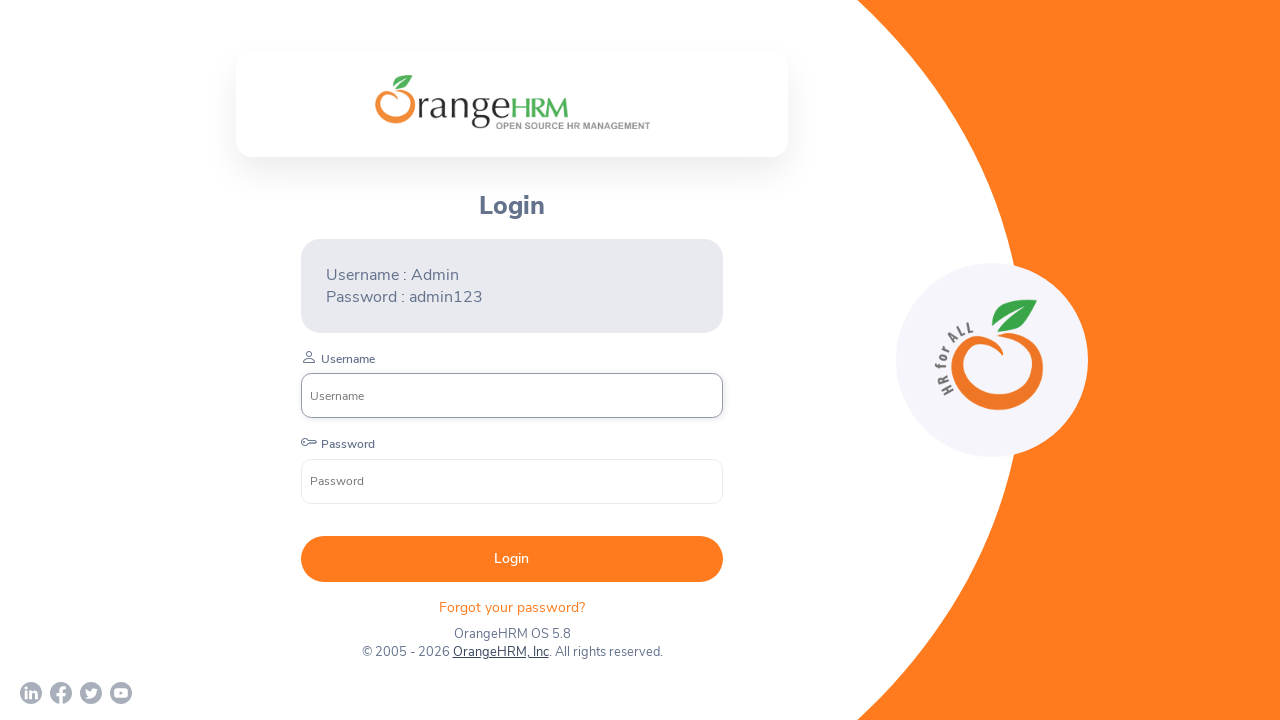

Verified page title matches 'OrangeHRM'
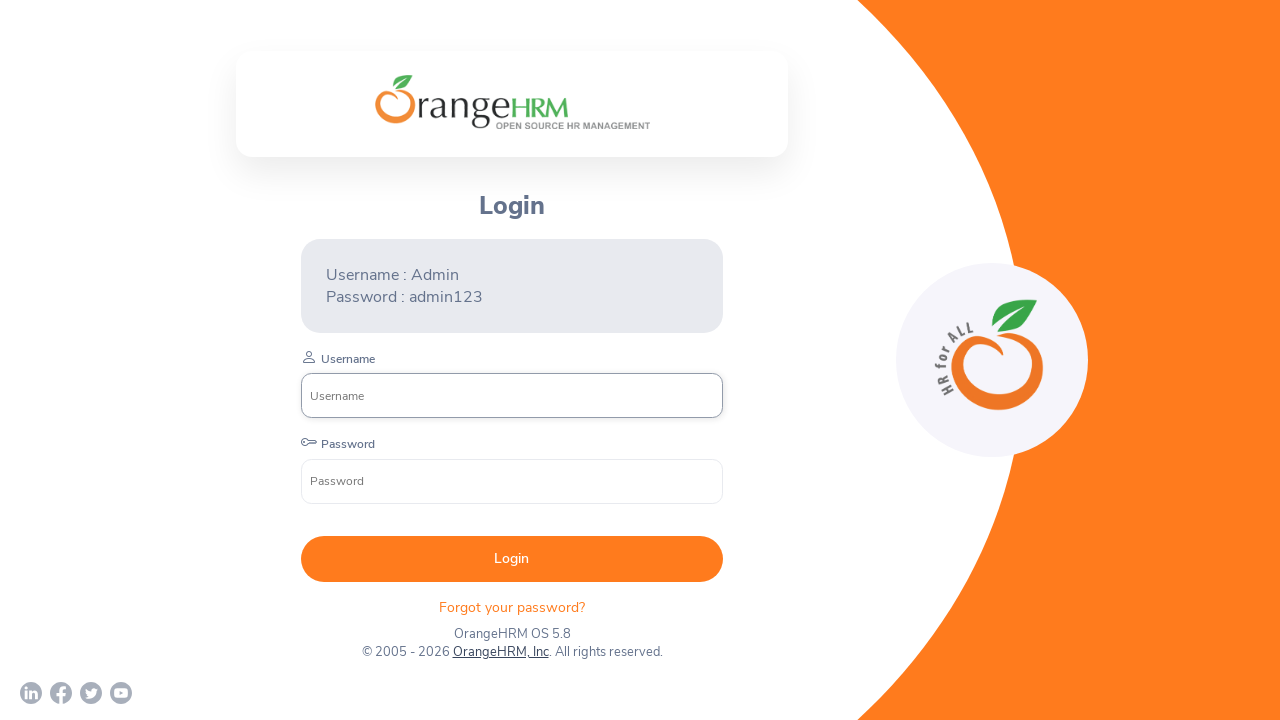

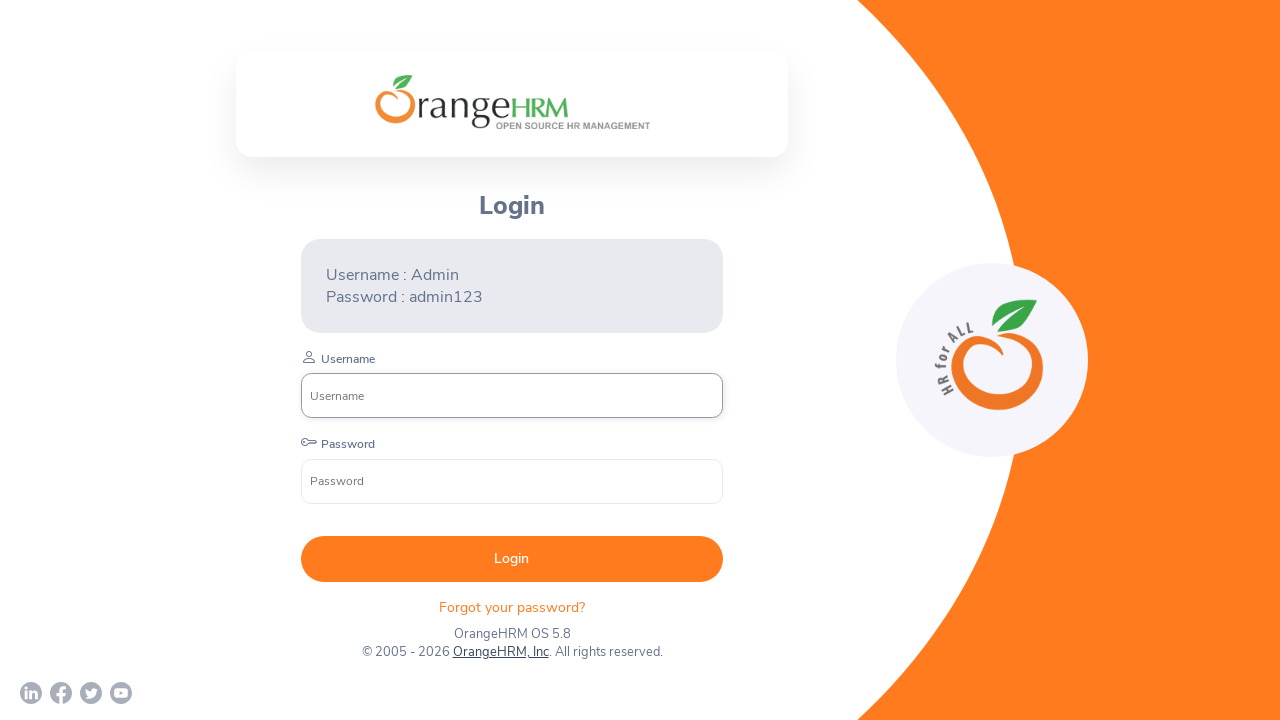